Tests multiple window handling by clicking a link that opens a new window, switching to that new window, and verifying that text content is displayed in the new window.

Starting URL: http://the-internet.herokuapp.com/windows

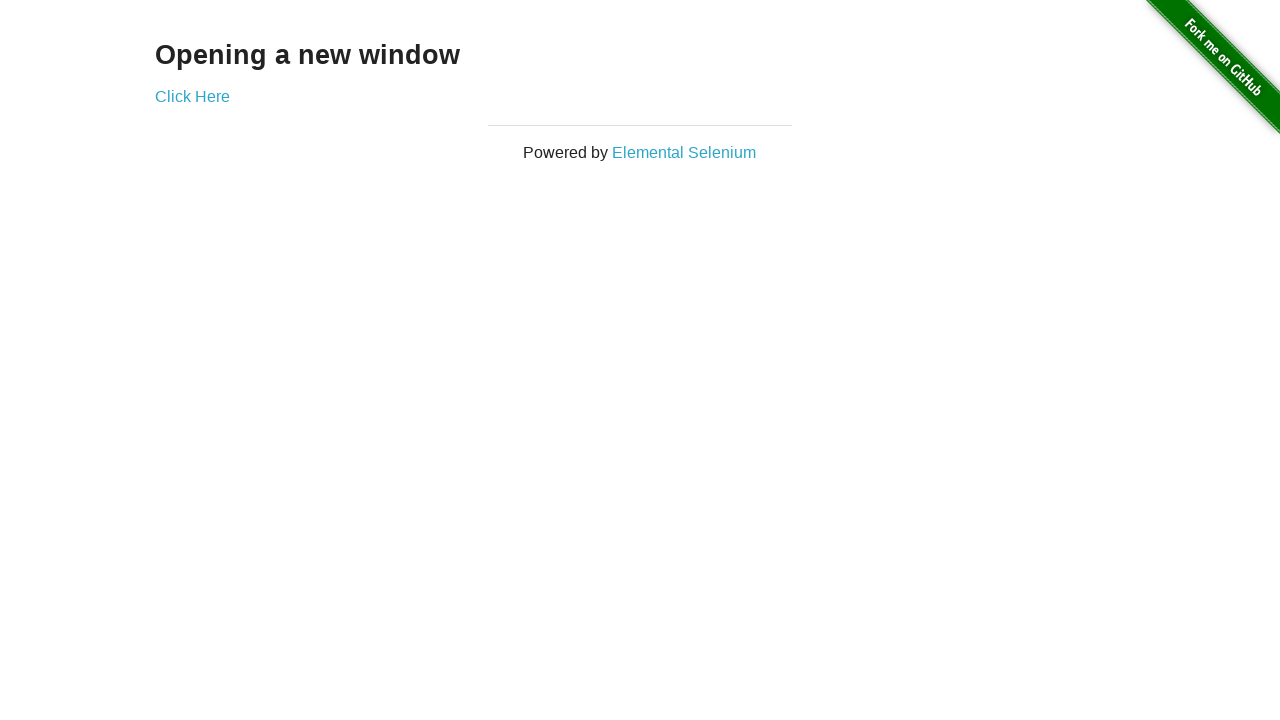

Clicked link to open new window at (192, 96) on .example a
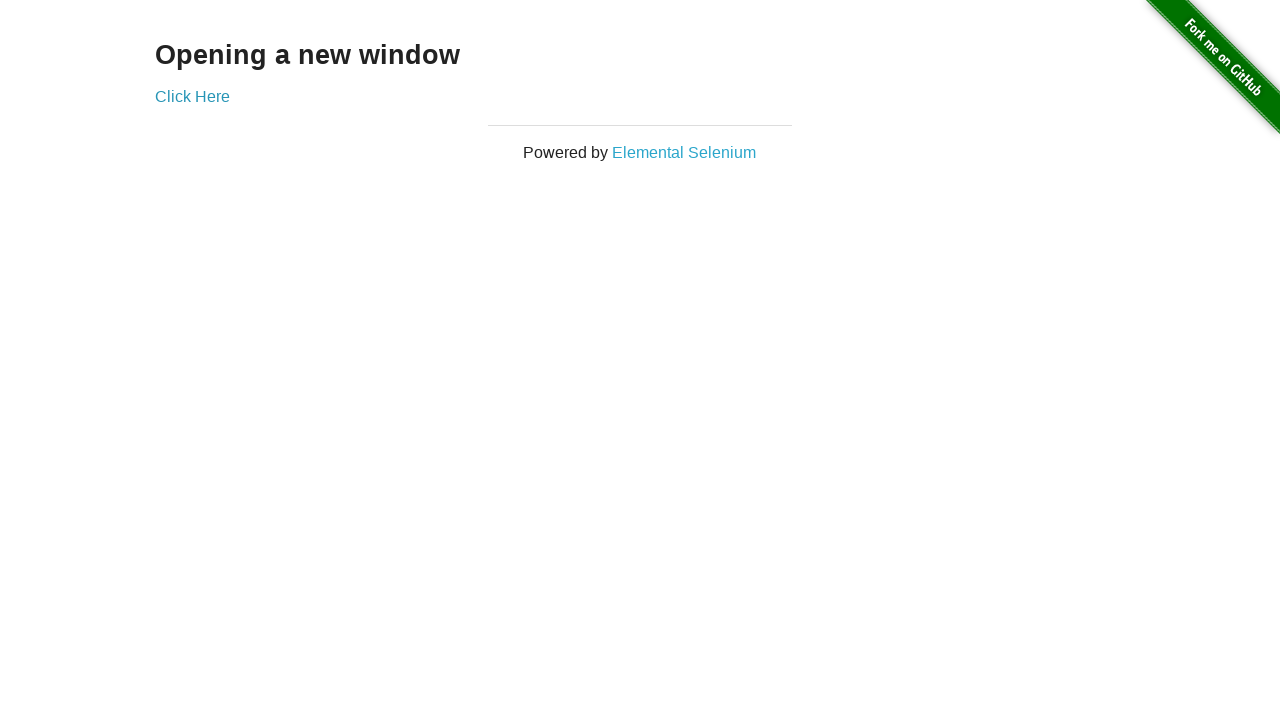

New window opened and context captured at (192, 96) on .example a
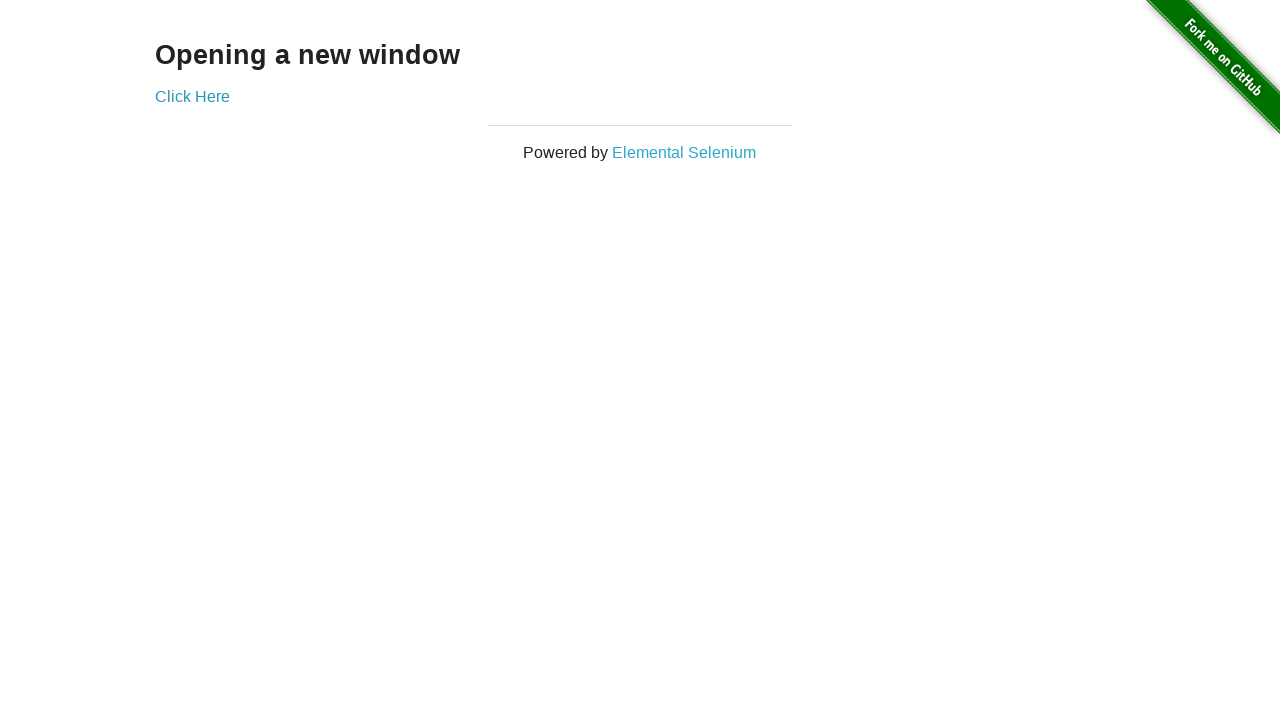

Switched to new window
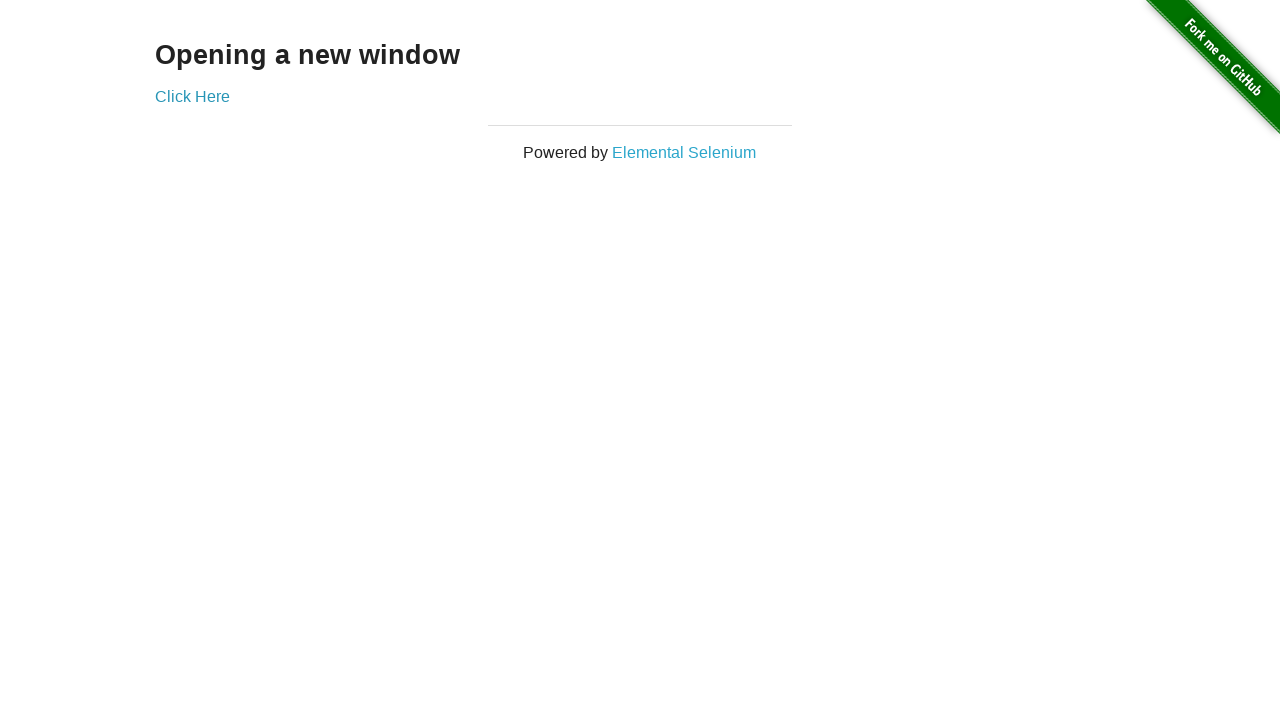

New window page loaded completely
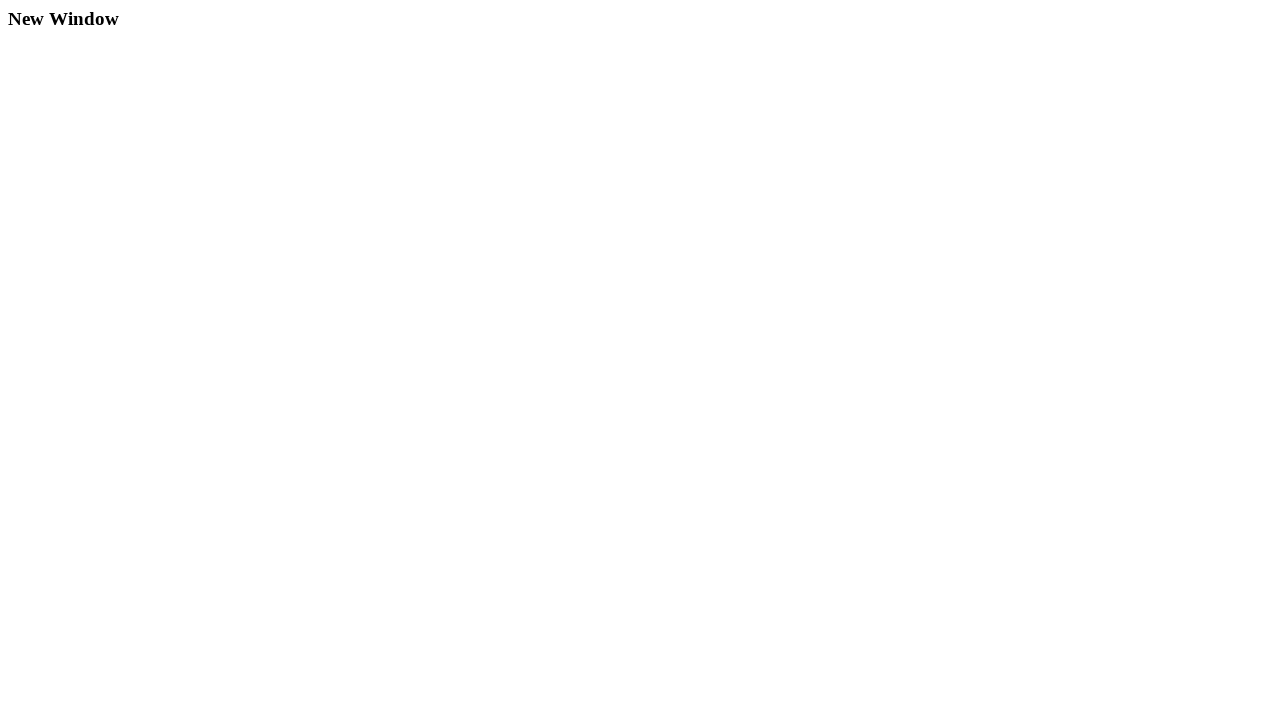

Heading element (h3) appeared in new window
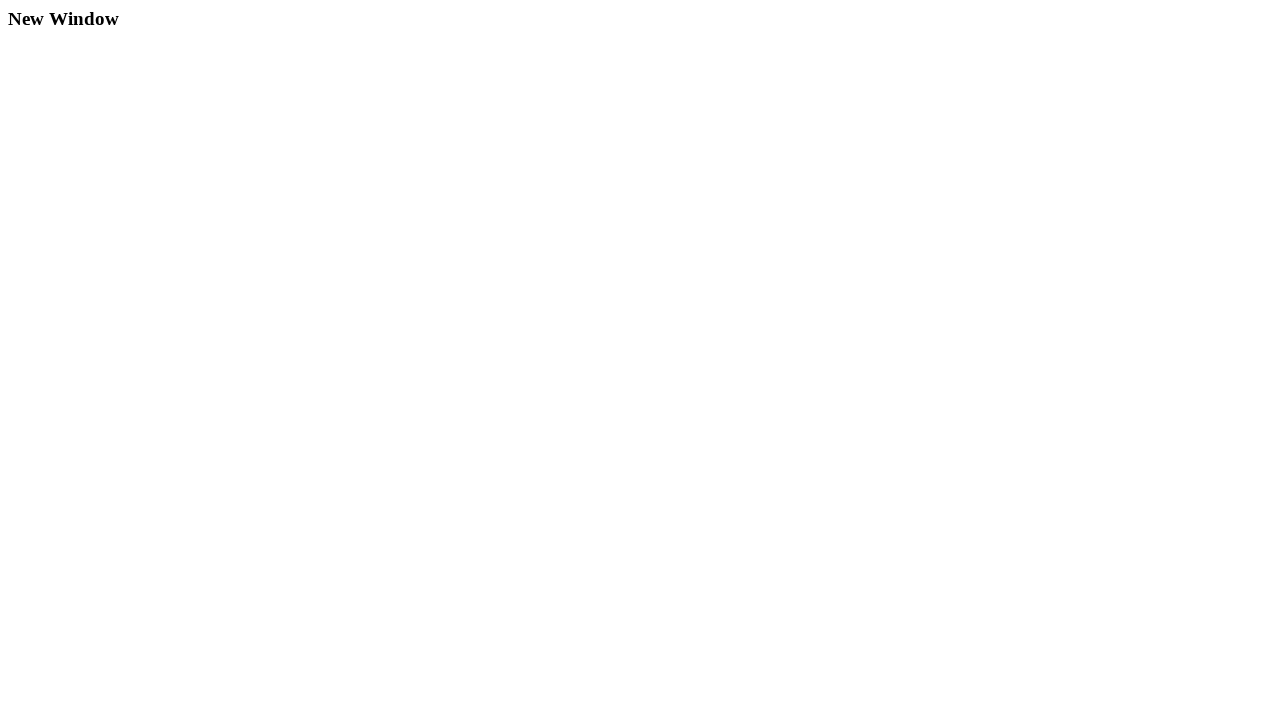

Verified heading text is visible in new window
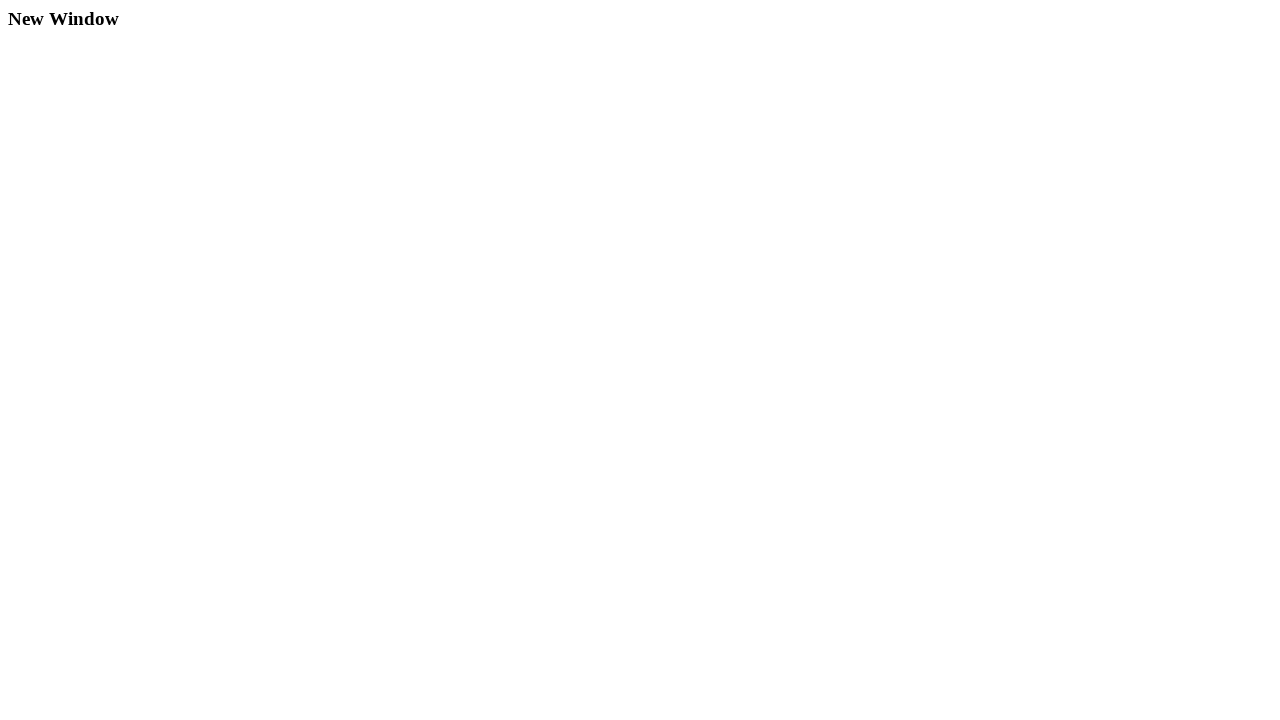

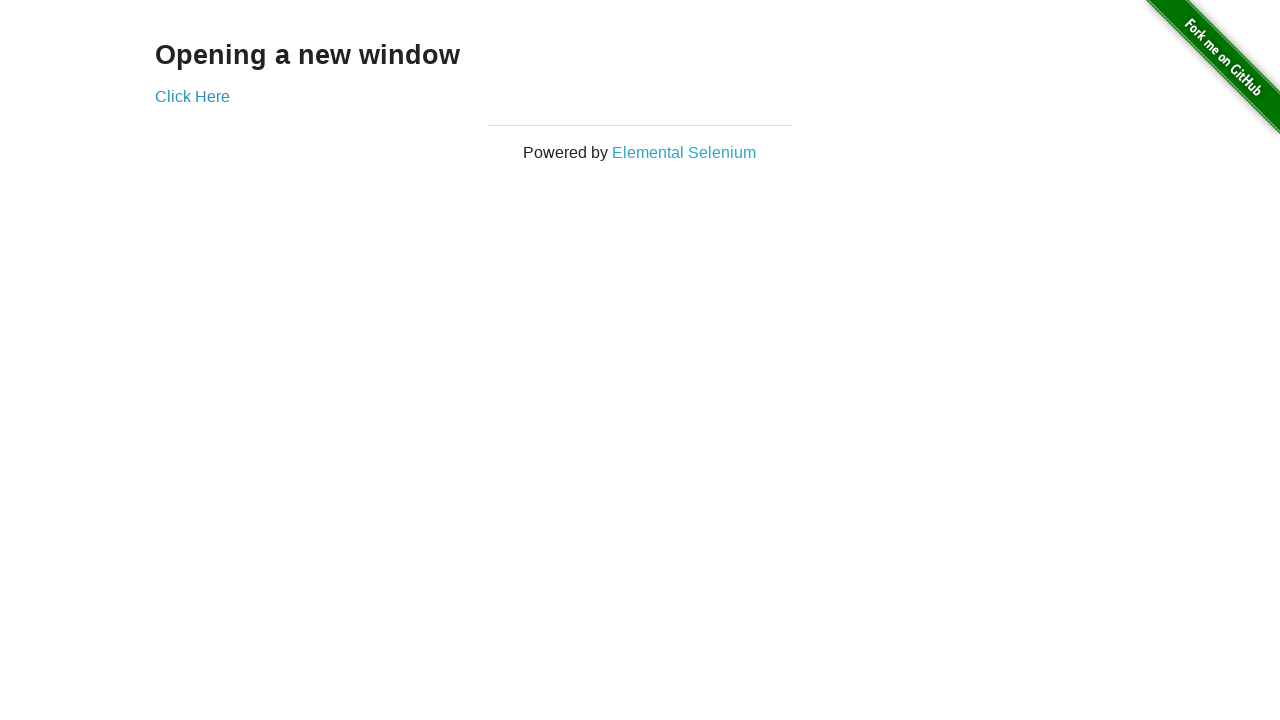